Tests table sorting by clicking the Due column header twice to sort in descending order

Starting URL: http://the-internet.herokuapp.com/tables

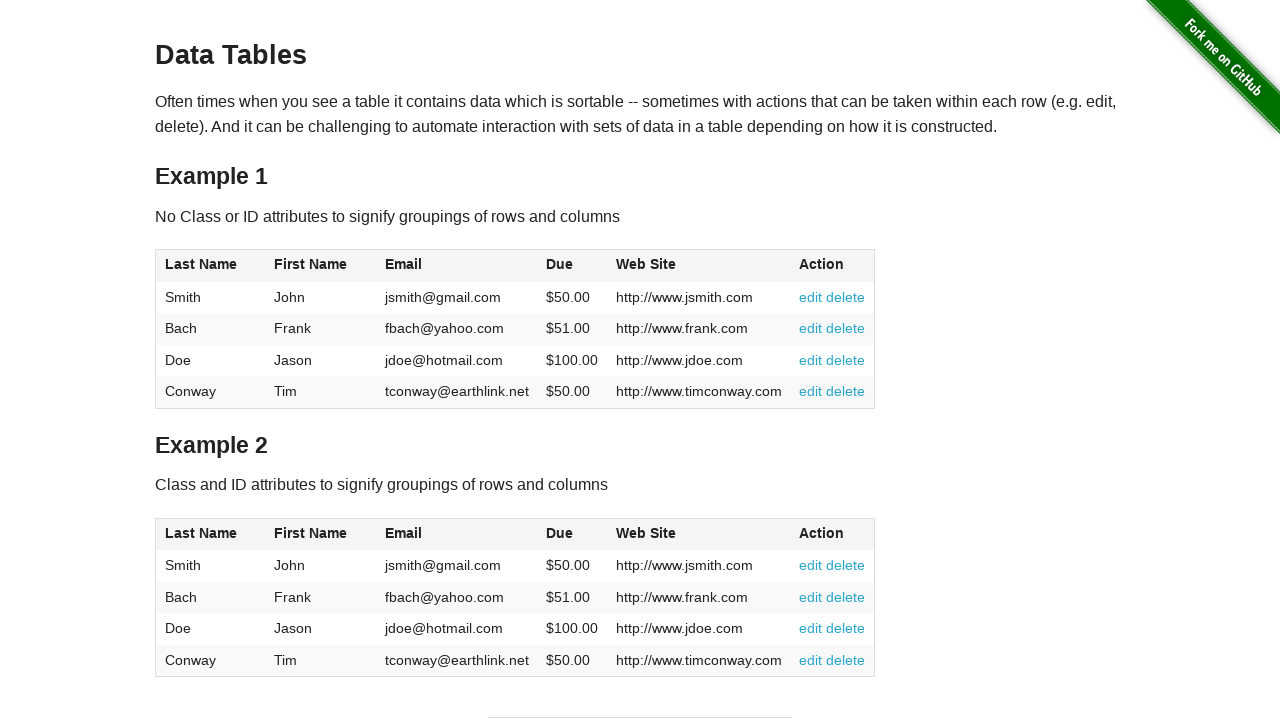

Clicked Due column header first time at (572, 266) on #table1 thead tr th:nth-of-type(4)
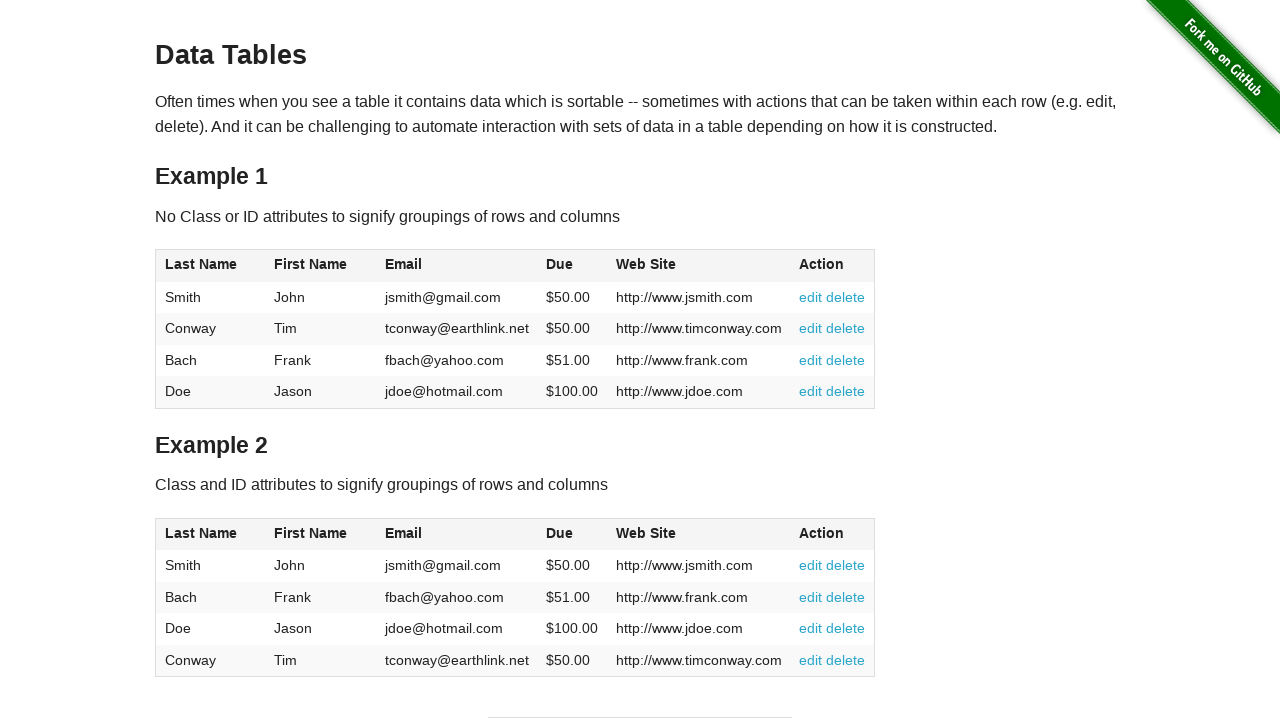

Clicked Due column header second time to sort in descending order at (572, 266) on #table1 thead tr th:nth-of-type(4)
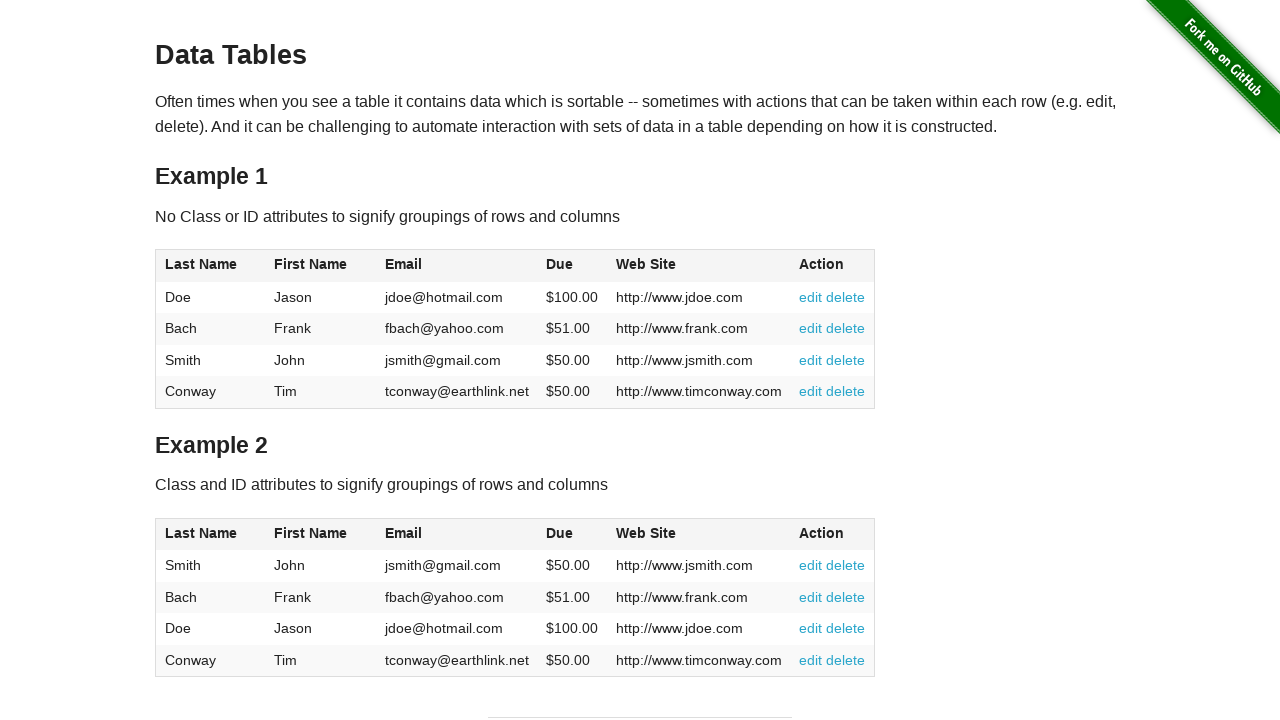

Table loaded and Due column sorted in descending order
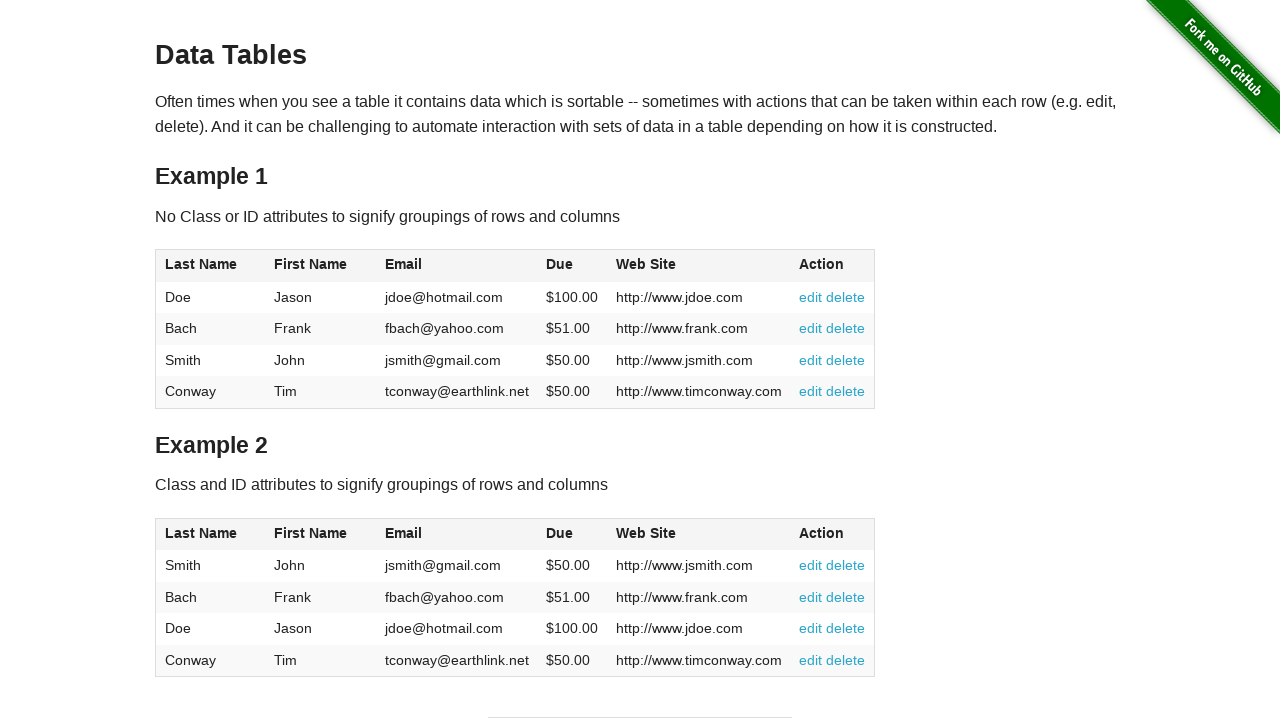

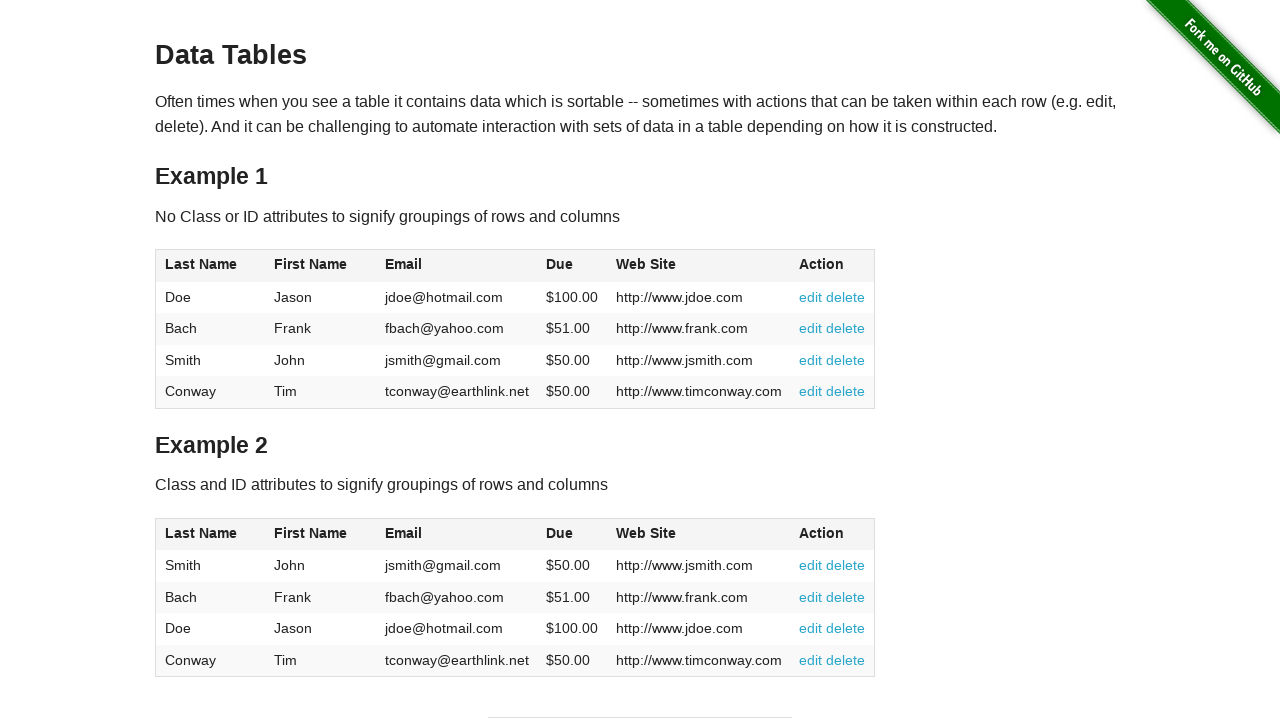